Tests checkbox handling by selecting the first 3 checkboxes, then unselecting all selected checkboxes

Starting URL: https://testautomationpractice.blogspot.com/

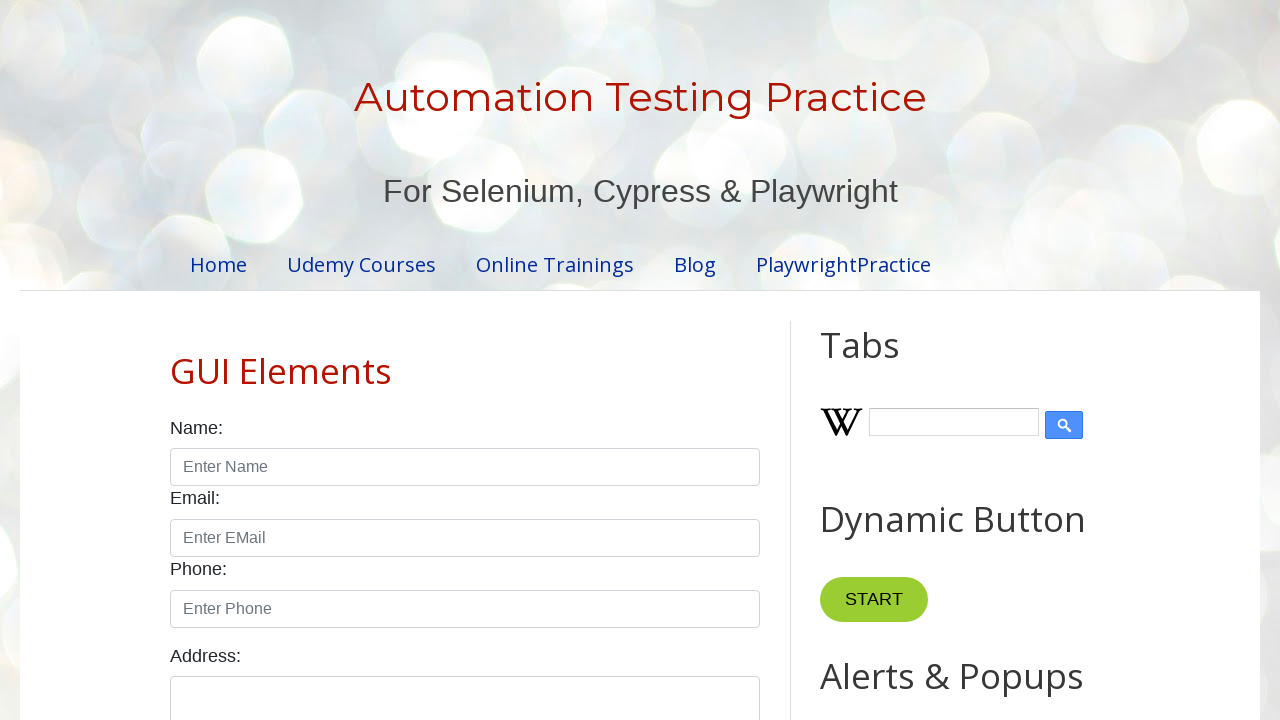

Located all checkboxes with form-check-input class
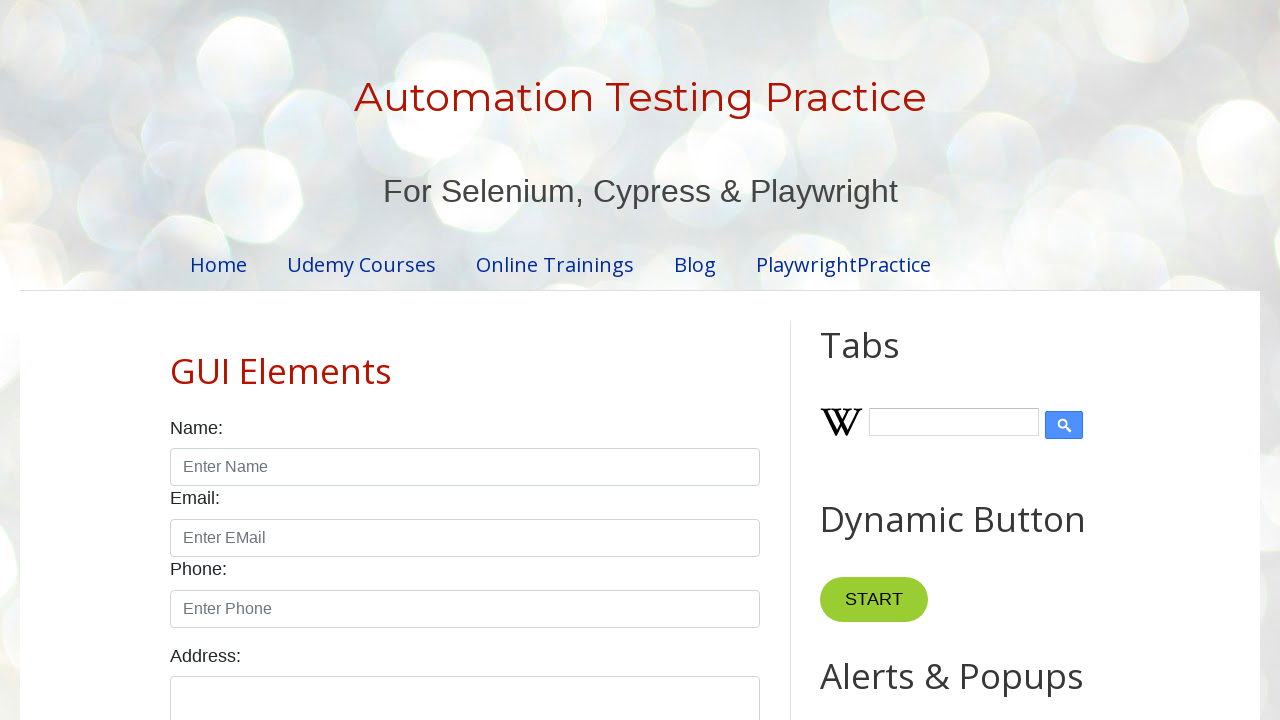

Clicked checkbox 1 to select it at (176, 360) on xpath=//input[@class='form-check-input' and @type='checkbox'] >> nth=0
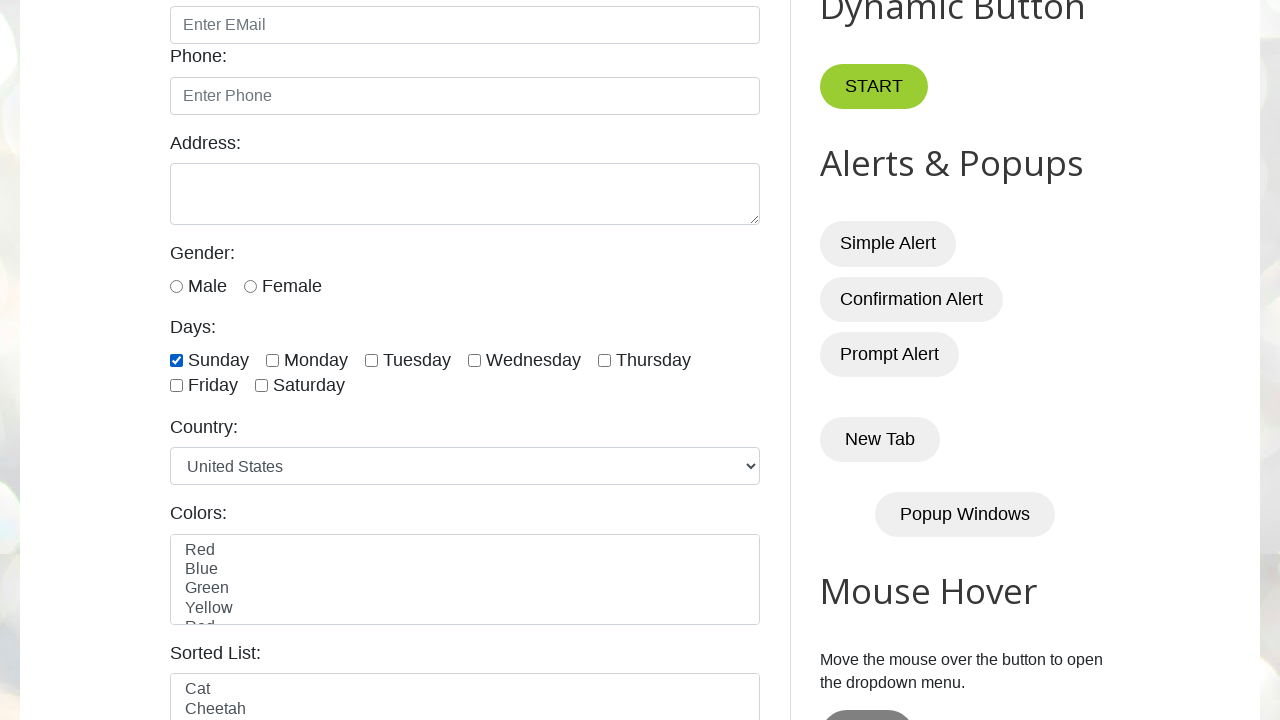

Clicked checkbox 2 to select it at (272, 360) on xpath=//input[@class='form-check-input' and @type='checkbox'] >> nth=1
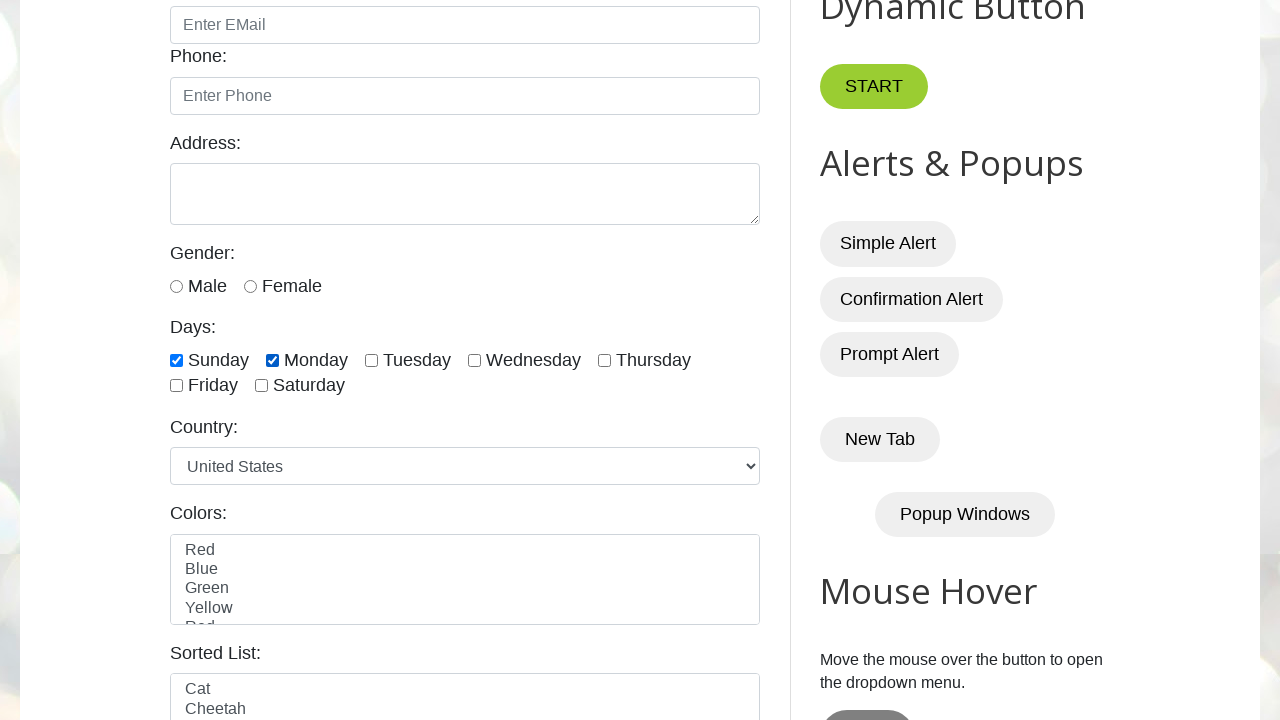

Clicked checkbox 3 to select it at (372, 360) on xpath=//input[@class='form-check-input' and @type='checkbox'] >> nth=2
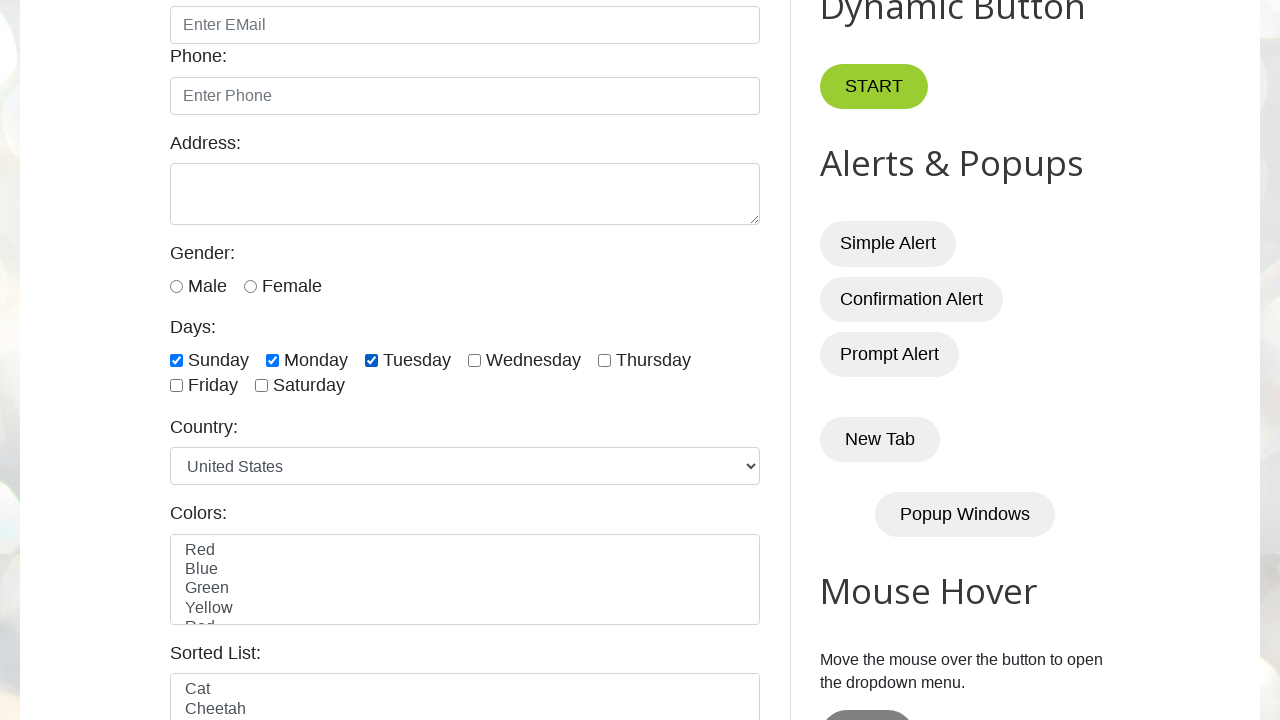

Waited 5 seconds before unselecting checkboxes
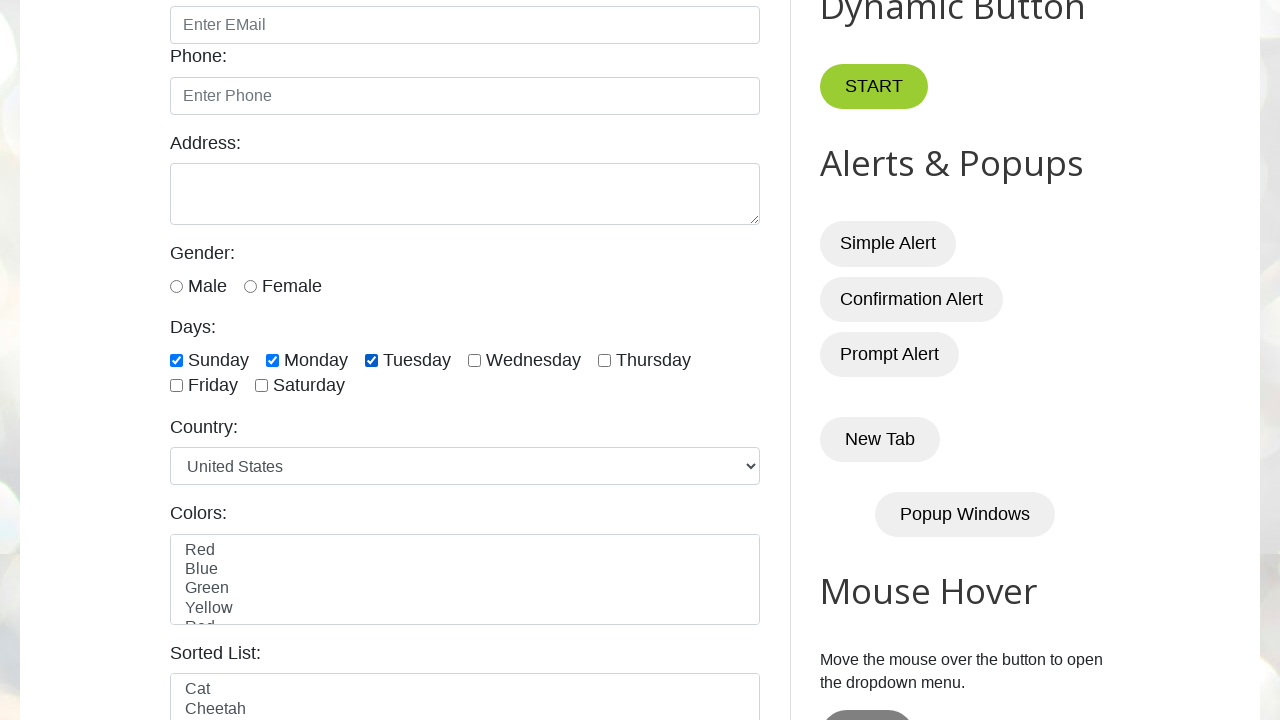

Unselected a checked checkbox at (176, 360) on xpath=//input[@class='form-check-input' and @type='checkbox'] >> nth=0
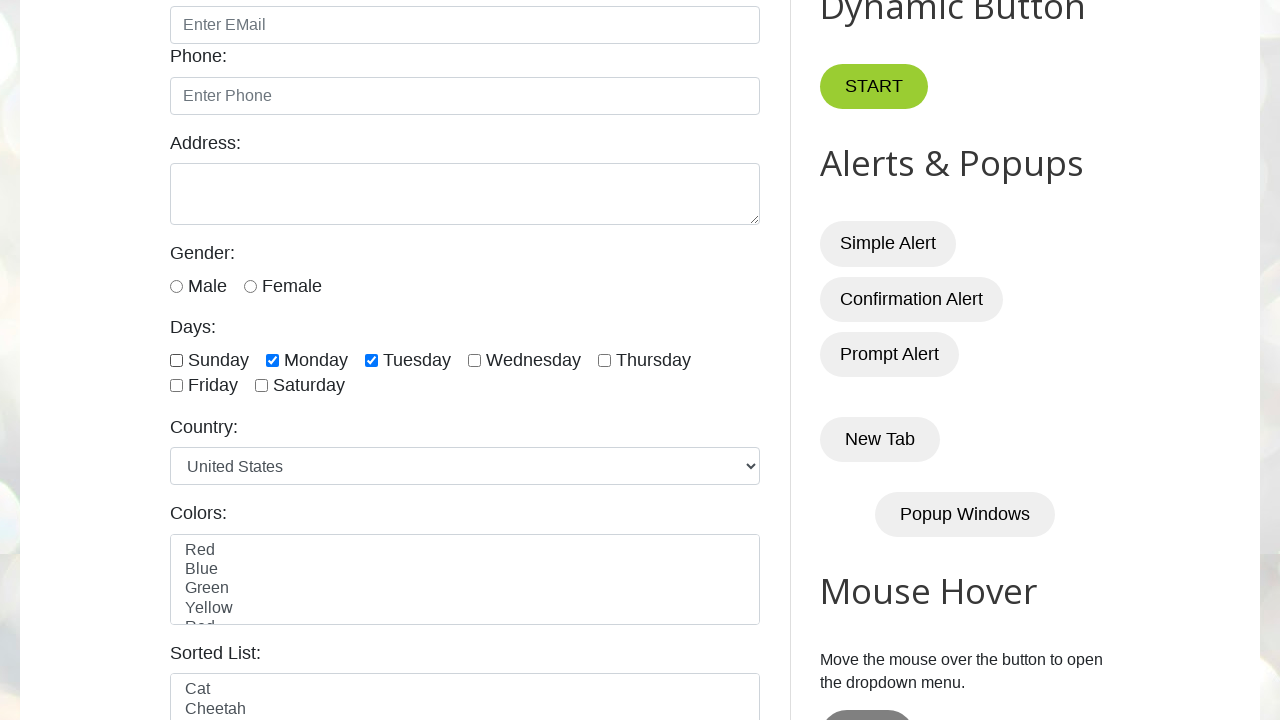

Unselected a checked checkbox at (272, 360) on xpath=//input[@class='form-check-input' and @type='checkbox'] >> nth=1
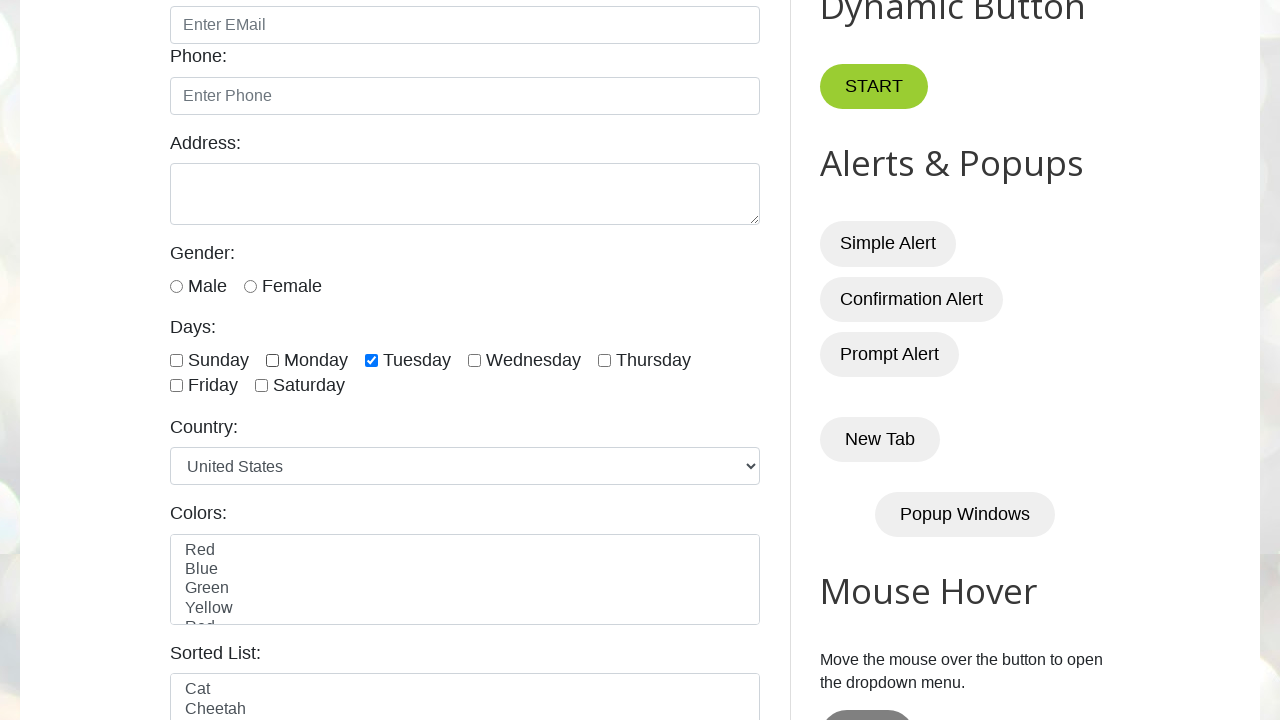

Unselected a checked checkbox at (372, 360) on xpath=//input[@class='form-check-input' and @type='checkbox'] >> nth=2
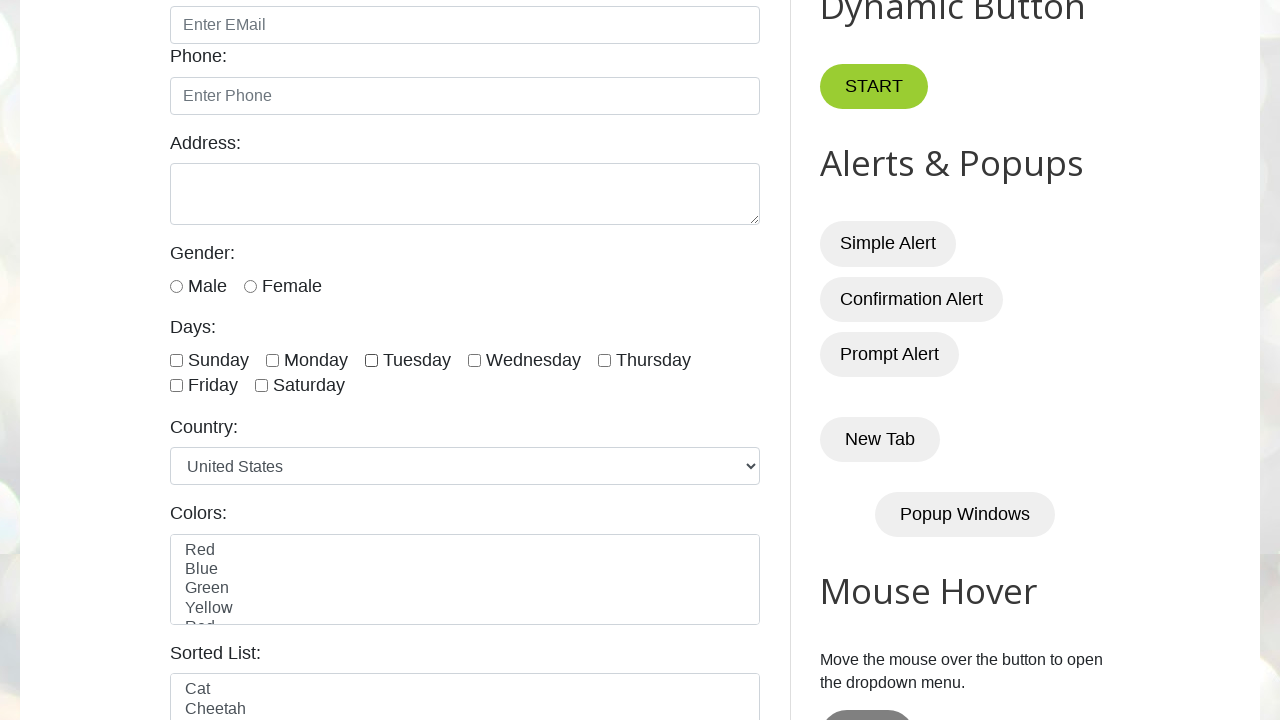

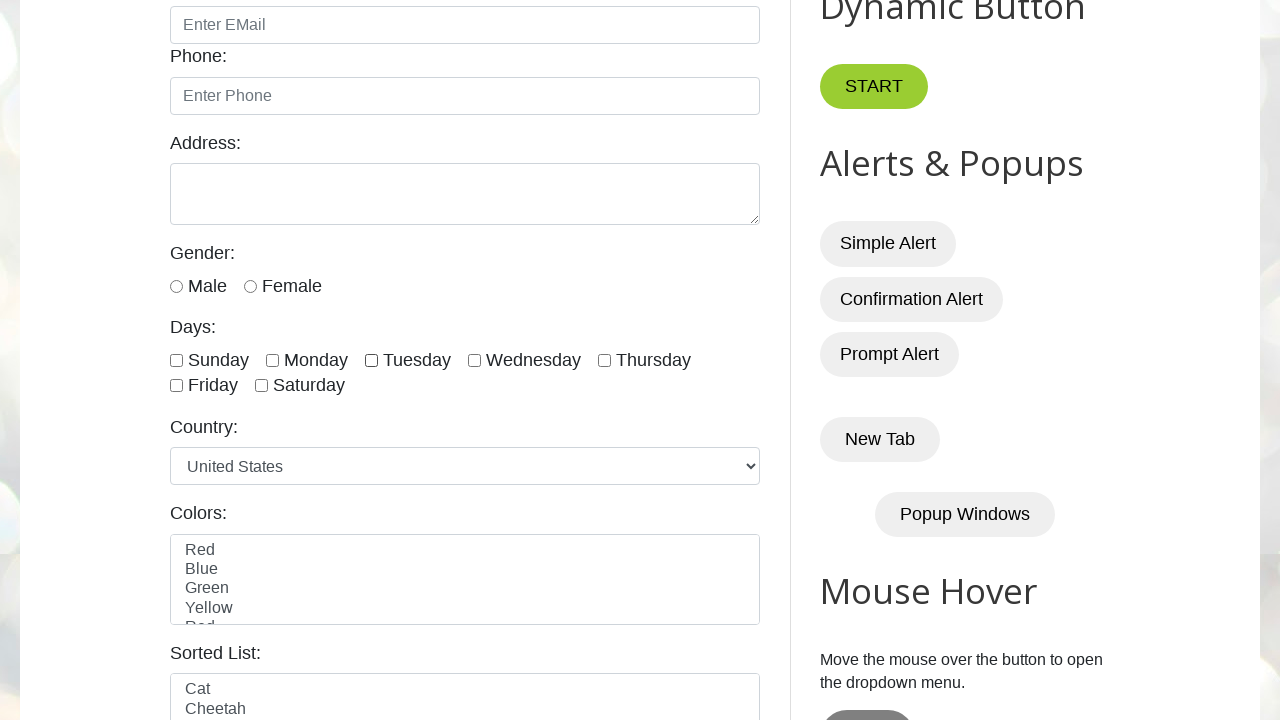